Tests dropdown selection by selecting a random option from the dropdown menu

Starting URL: https://the-internet.herokuapp.com/dropdown

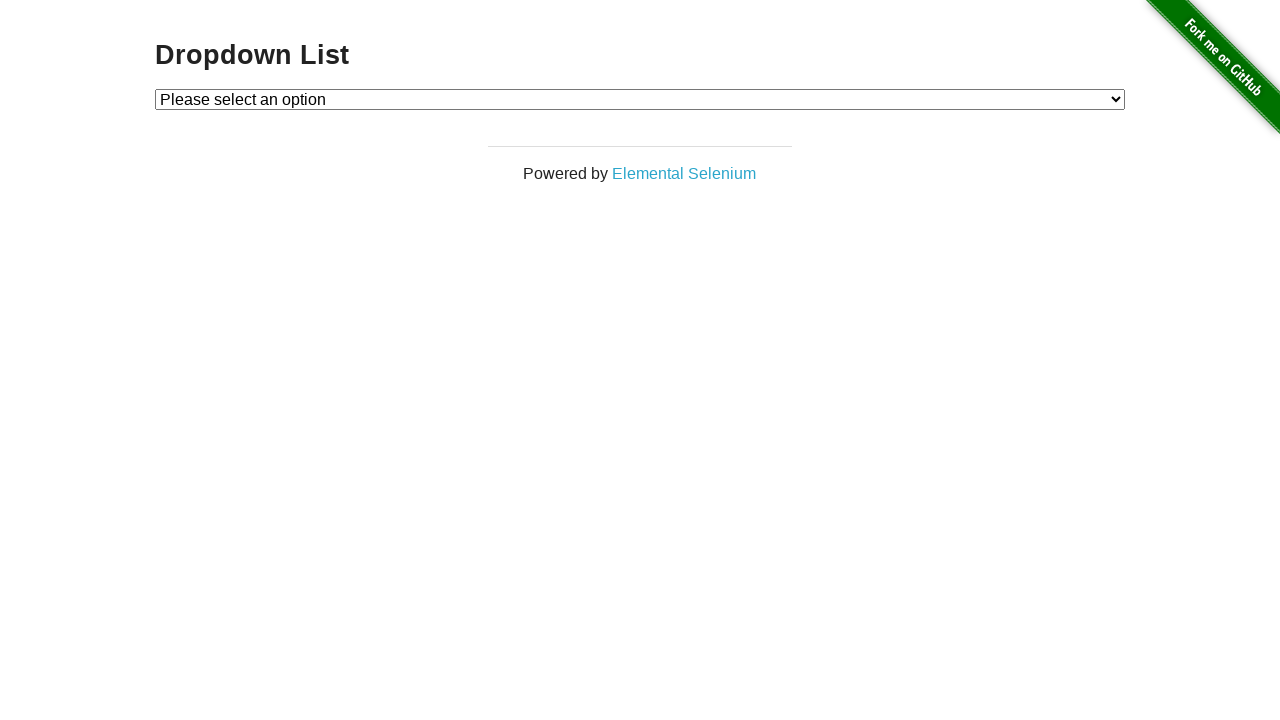

Navigated to dropdown test page
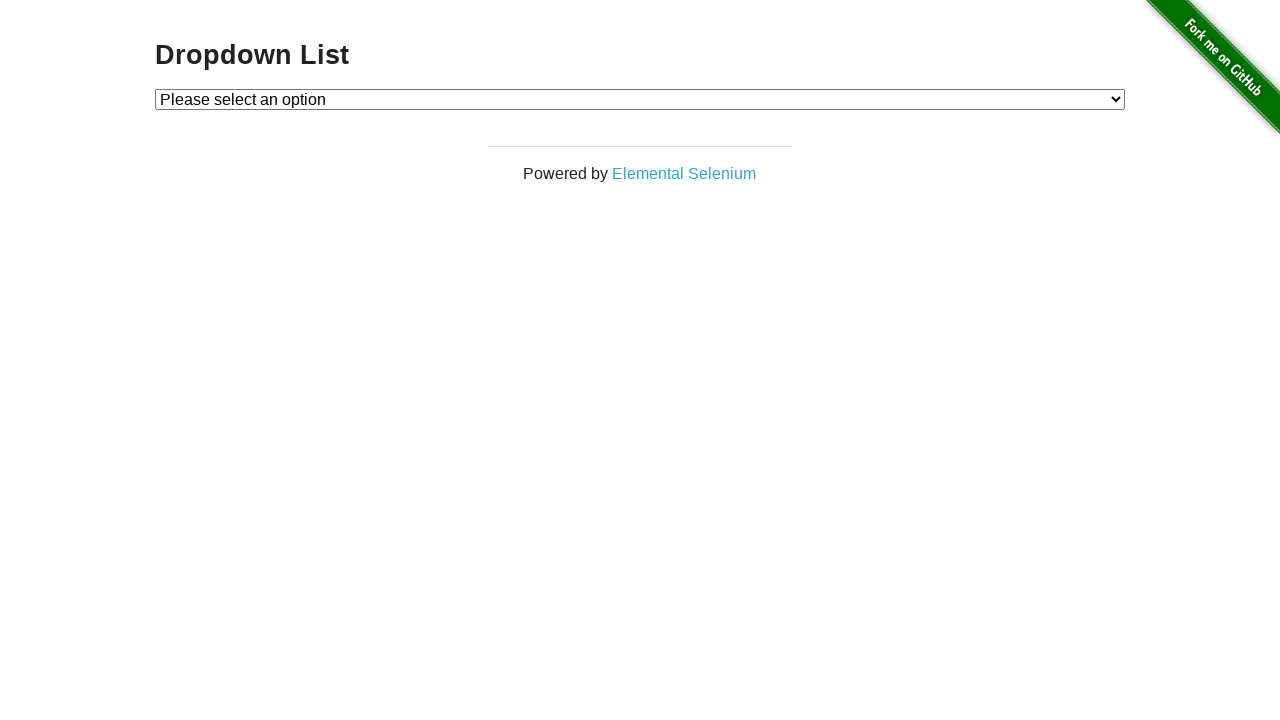

Selected Option 2 from dropdown menu on #dropdown
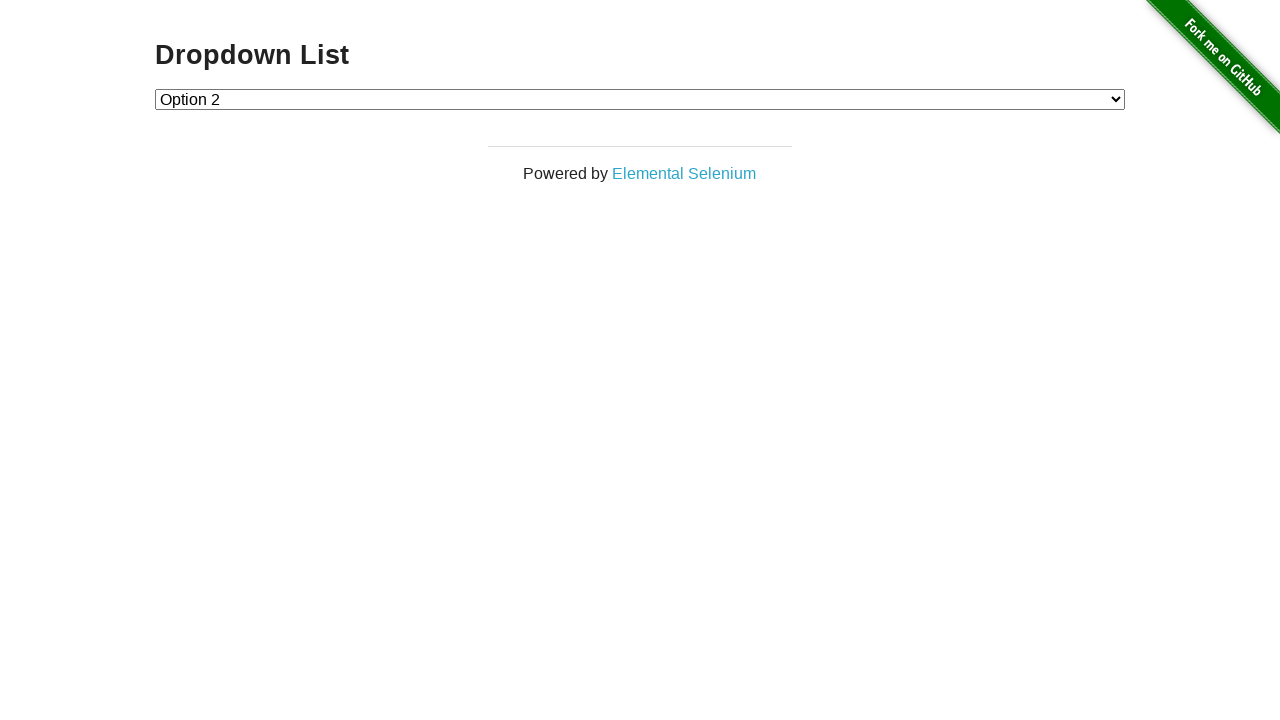

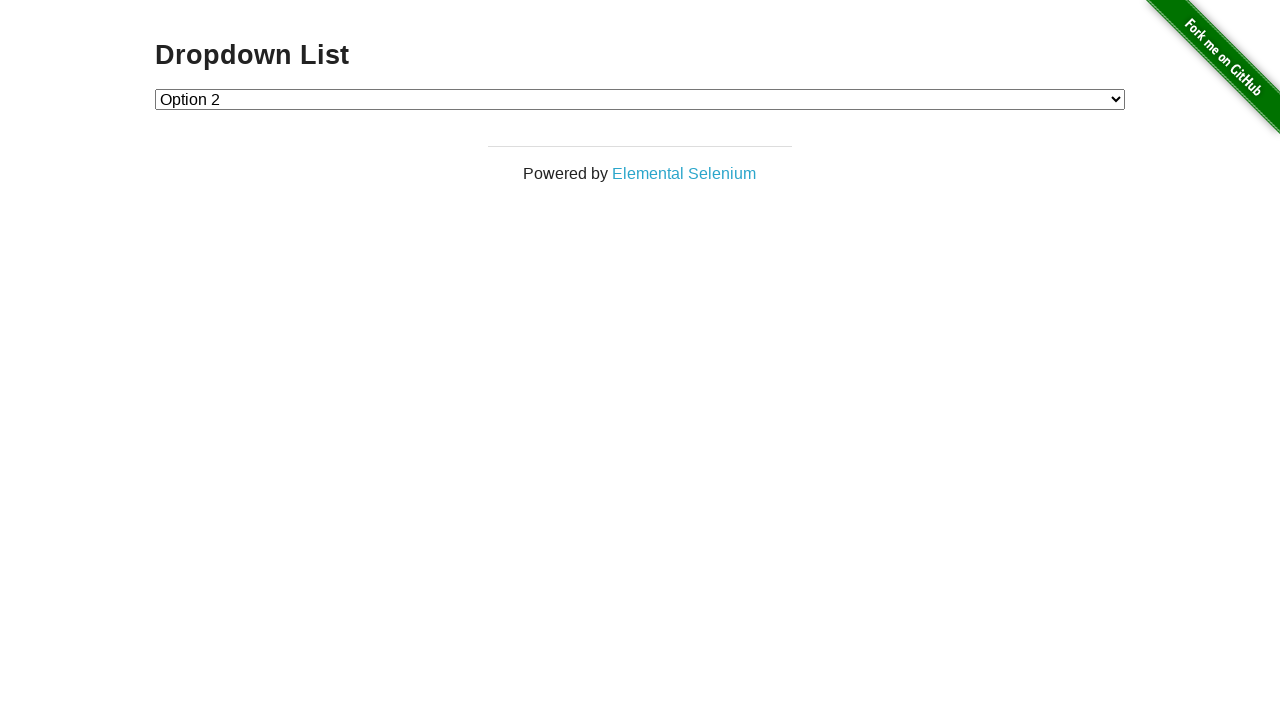